Counts and lists all links on the page

Starting URL: https://lkmdemoaut.accenture.com/TestMeApp/loginhere.htm

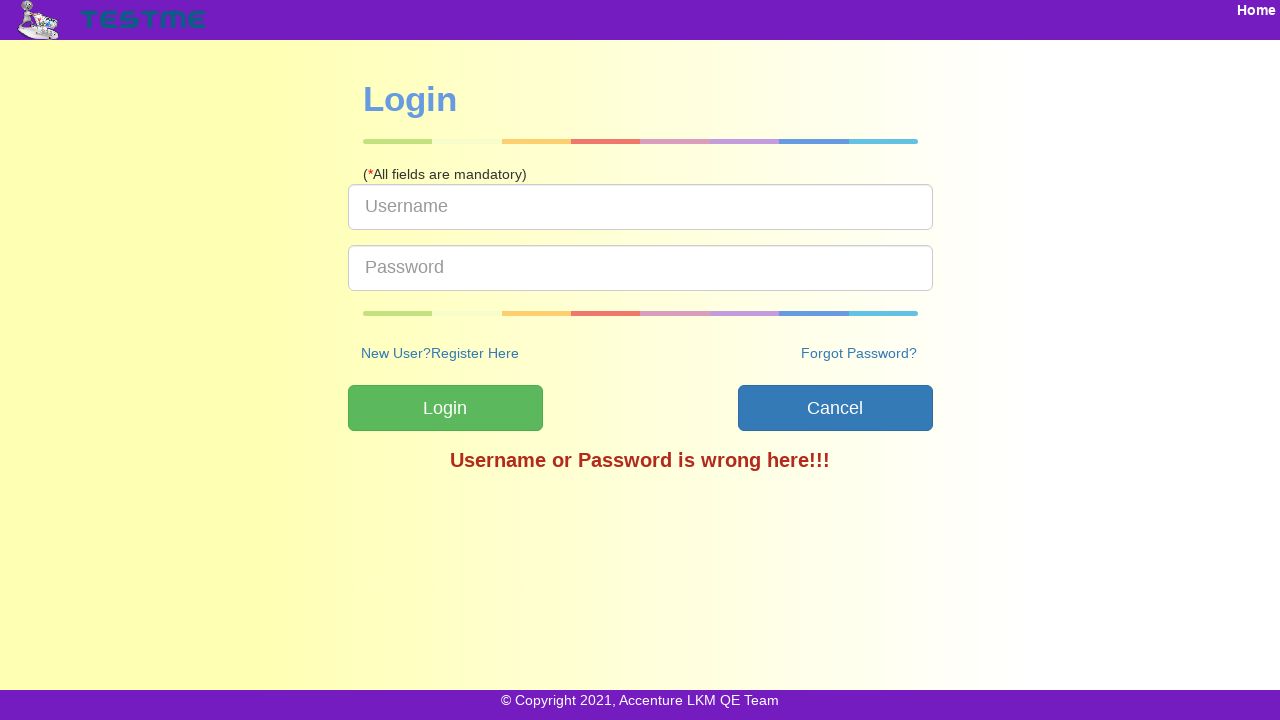

Navigated to login page
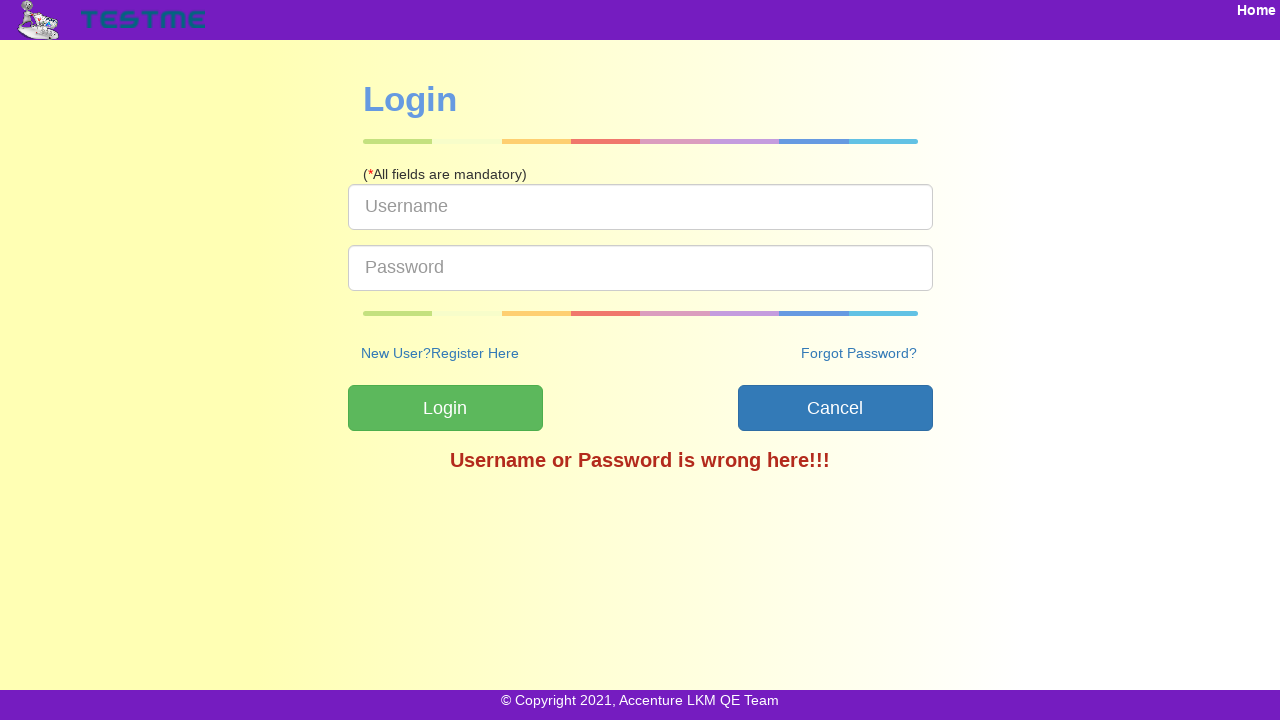

Located all links on the page
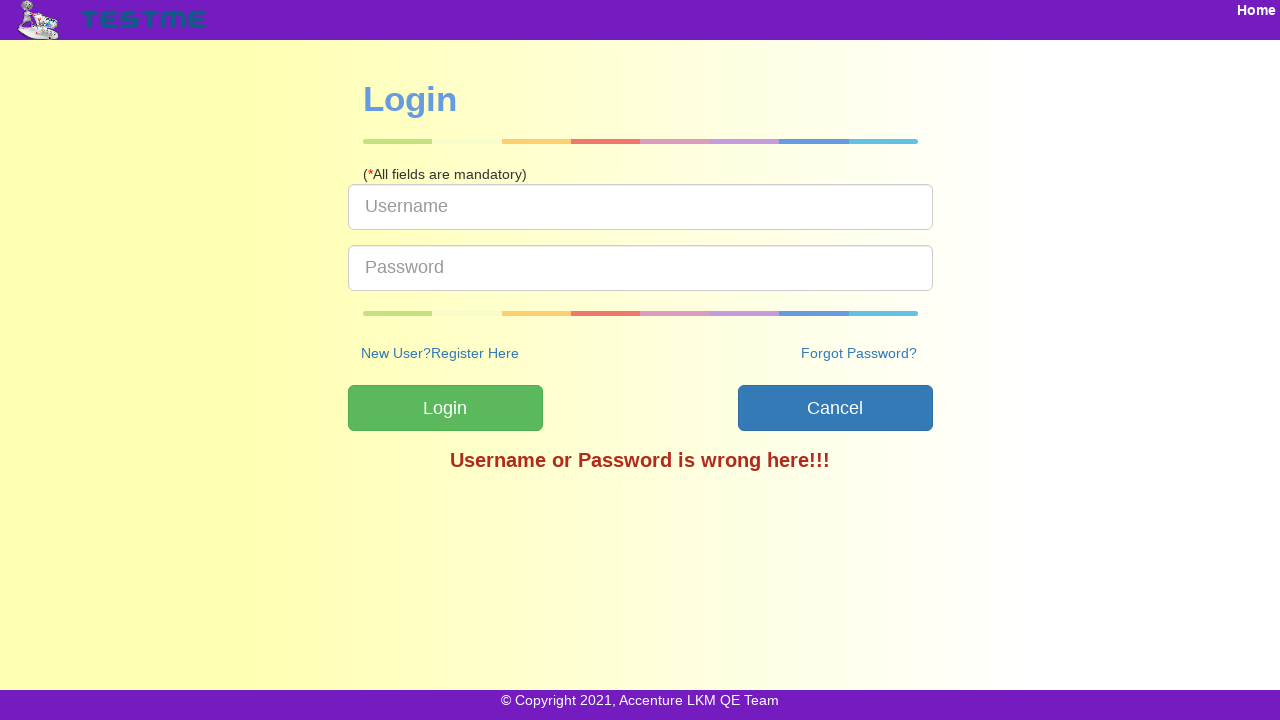

Counted total links: 5
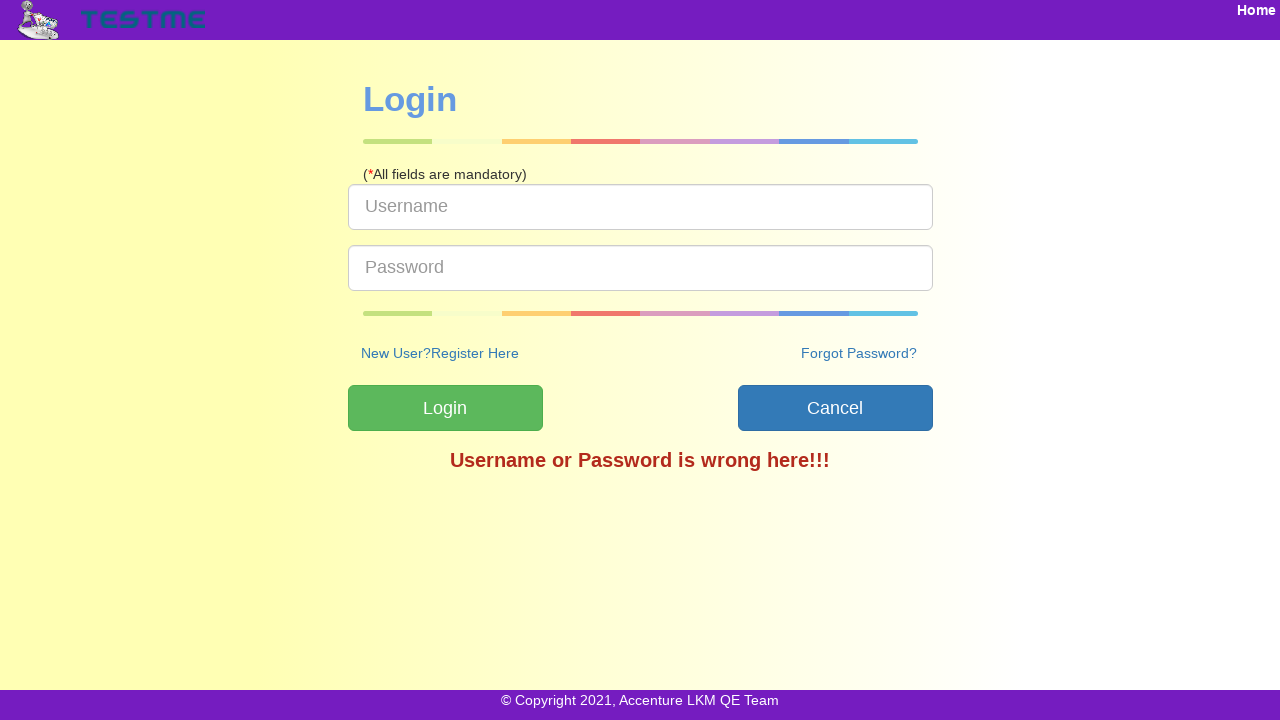

Retrieved link text: Home
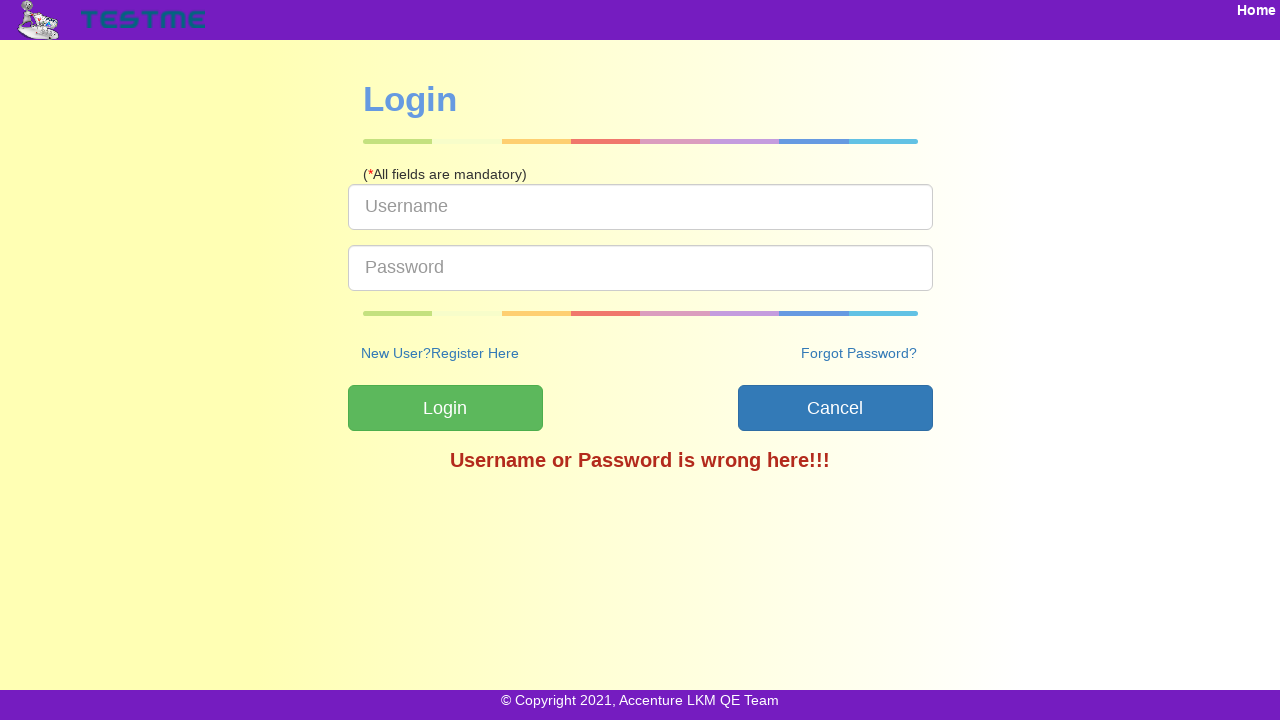

Retrieved link text: New User?Register Here
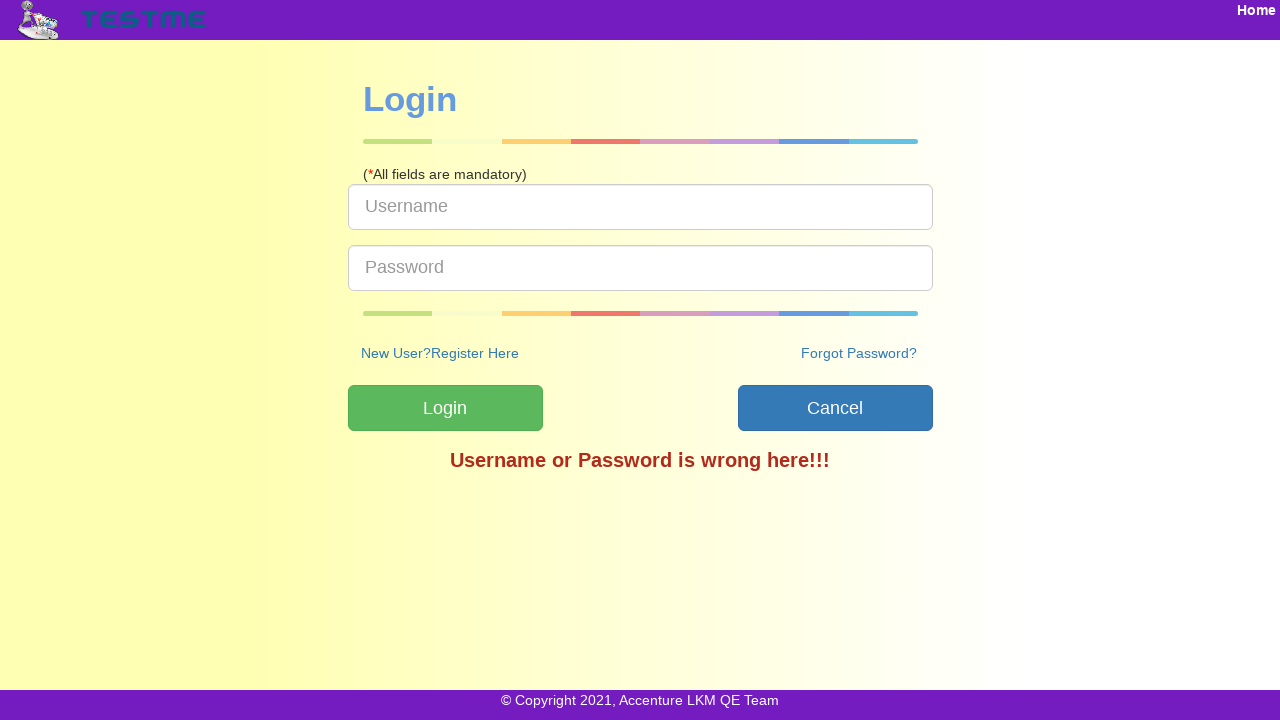

Retrieved link text: 
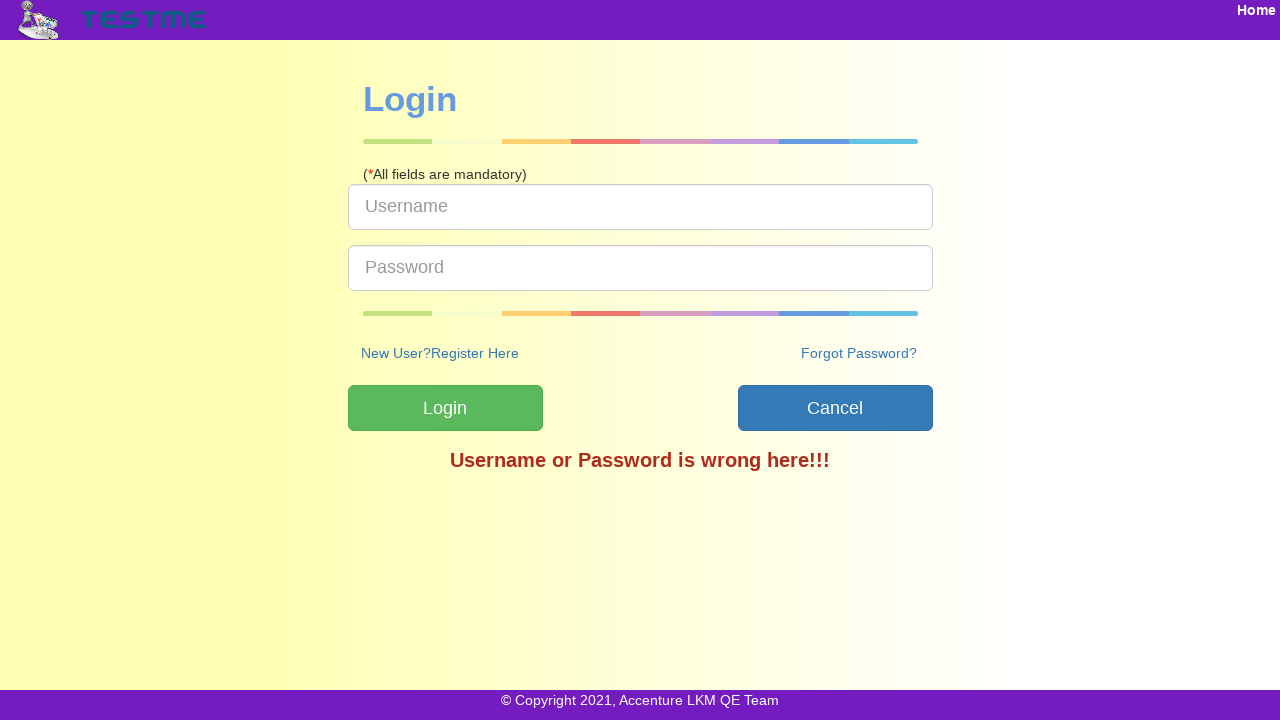

Retrieved link text: 
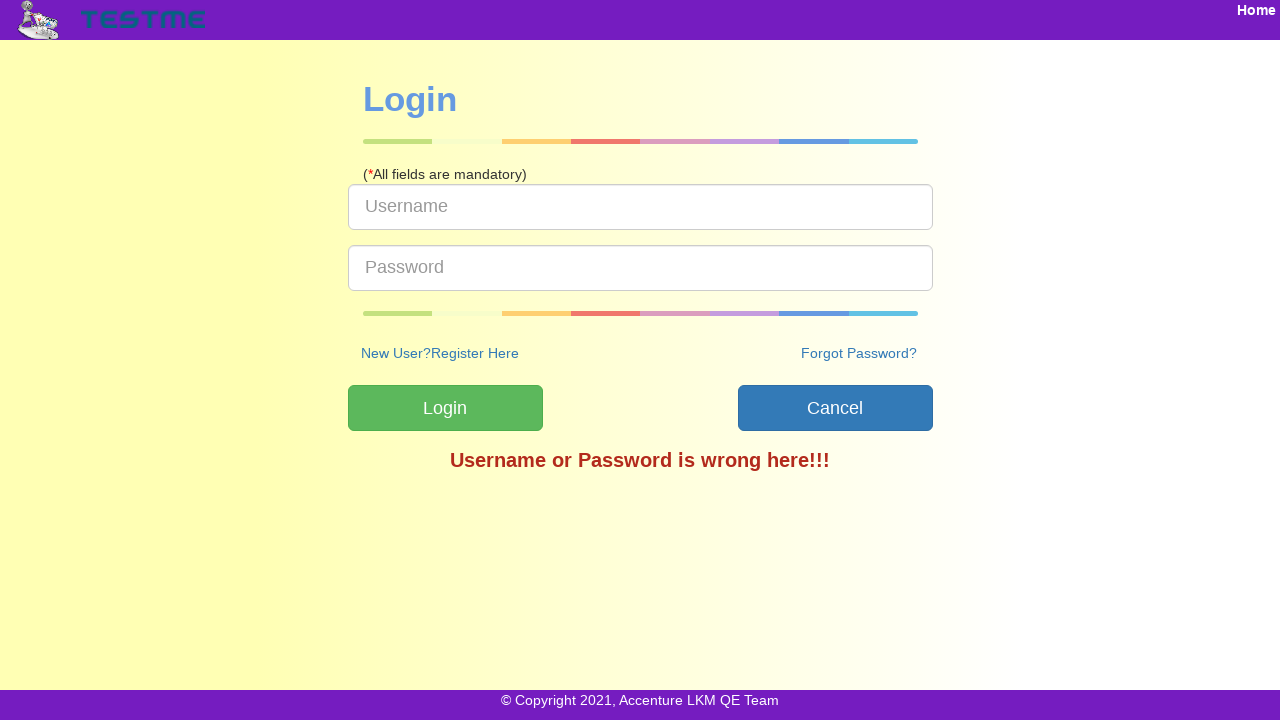

Retrieved link text: Forgot Password?
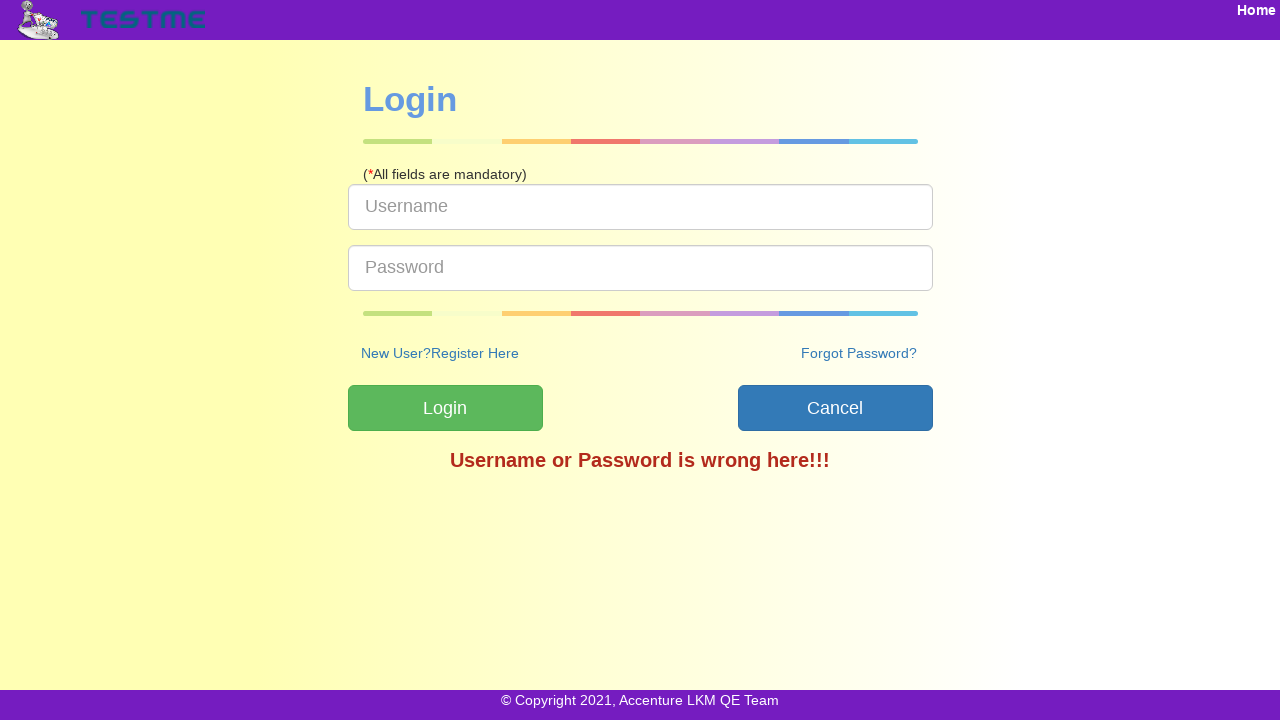

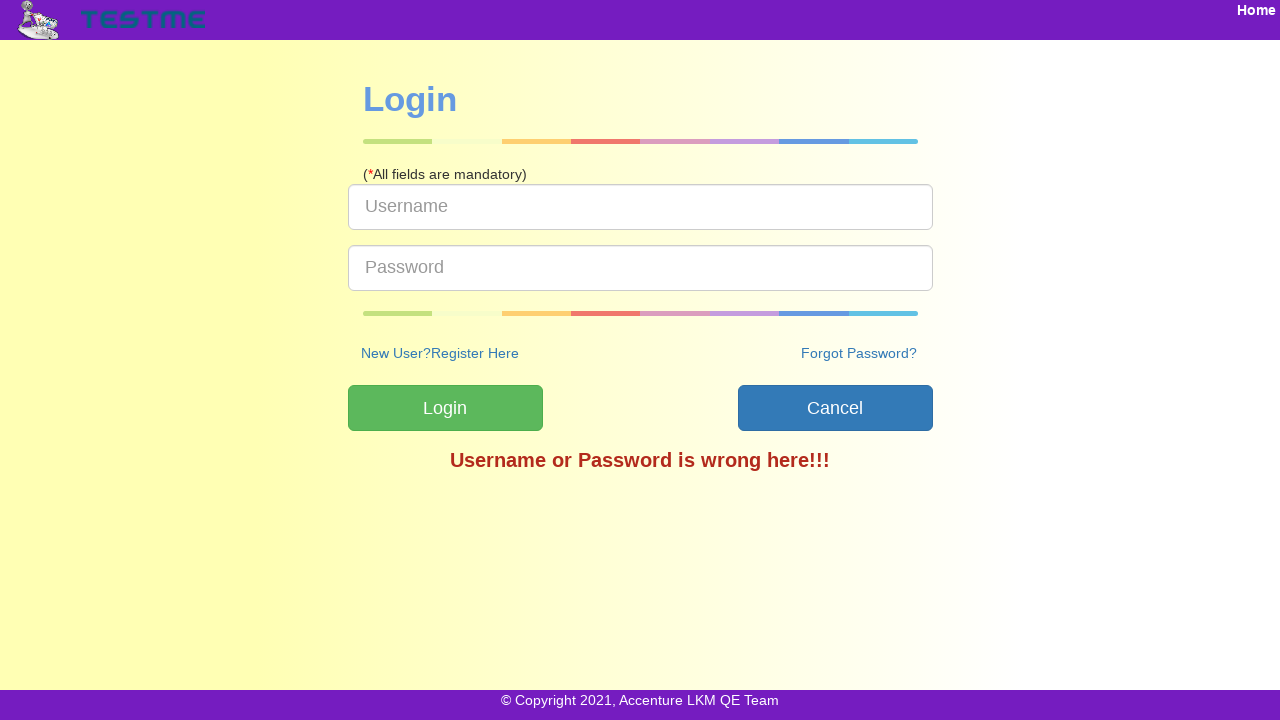